Tests the Sortable functionality on DemoQA by navigating to the Interactions > Sortable section and performing drag-and-drop operations on list items to reorder them.

Starting URL: https://demoqa.com

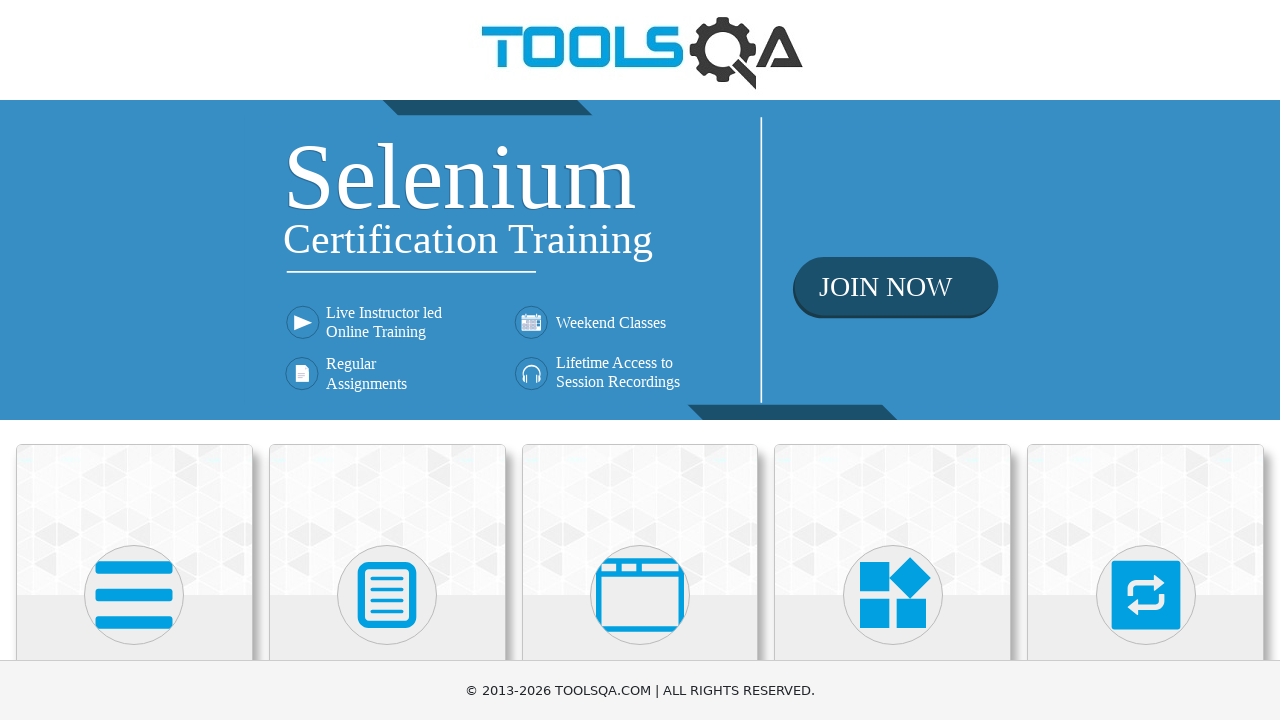

Clicked on 'Interactions' menu in the left sidebar at (1146, 360) on text=Interactions
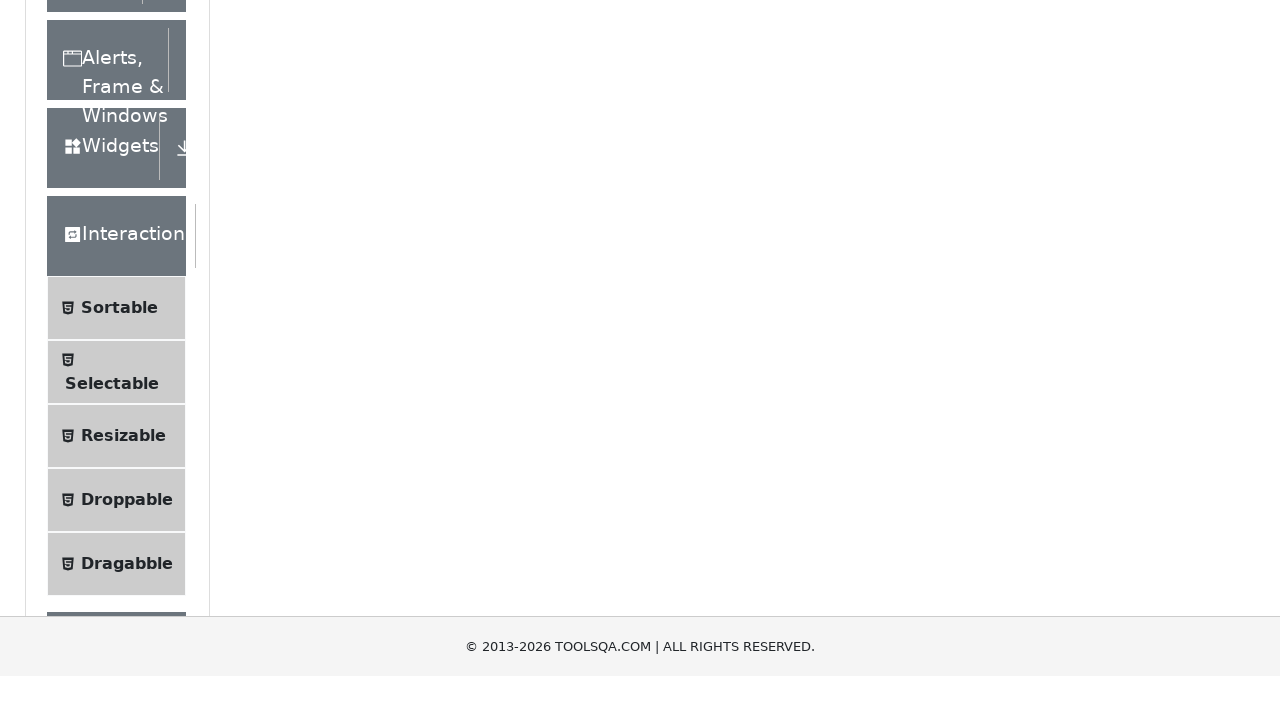

Clicked on 'Sortable' submenu at (119, 613) on text=Sortable
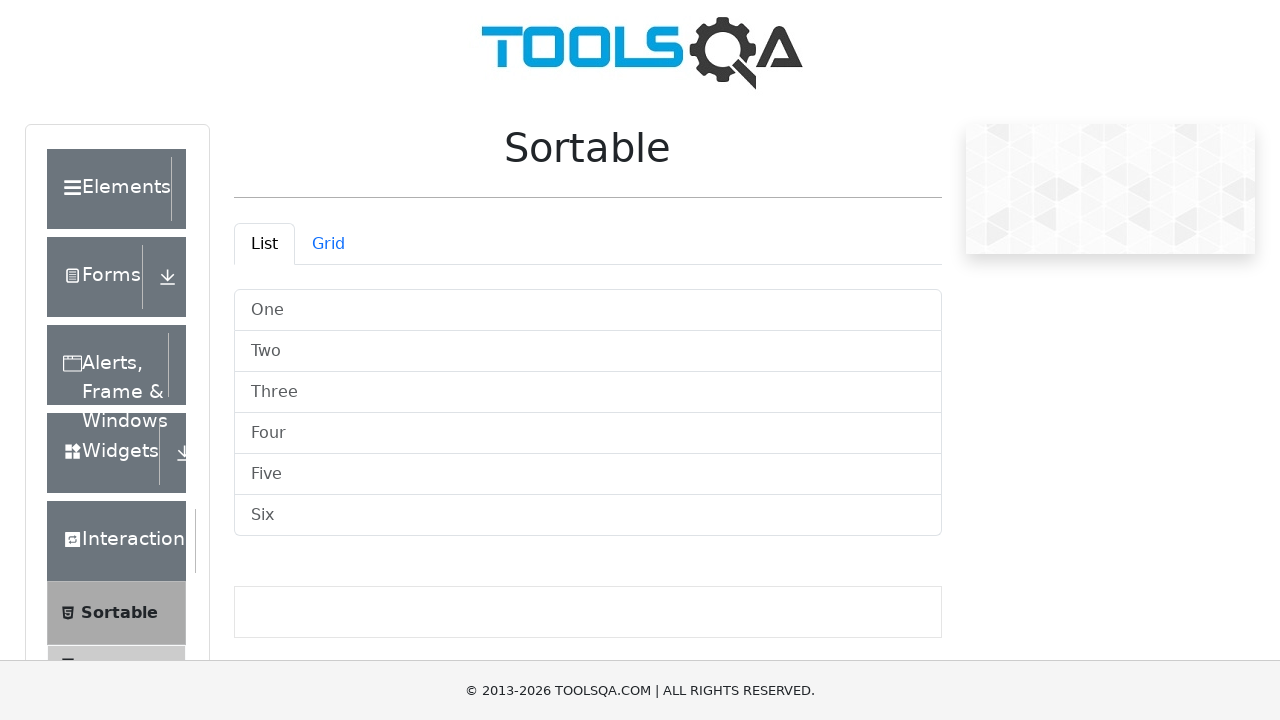

Sortable list loaded and is visible
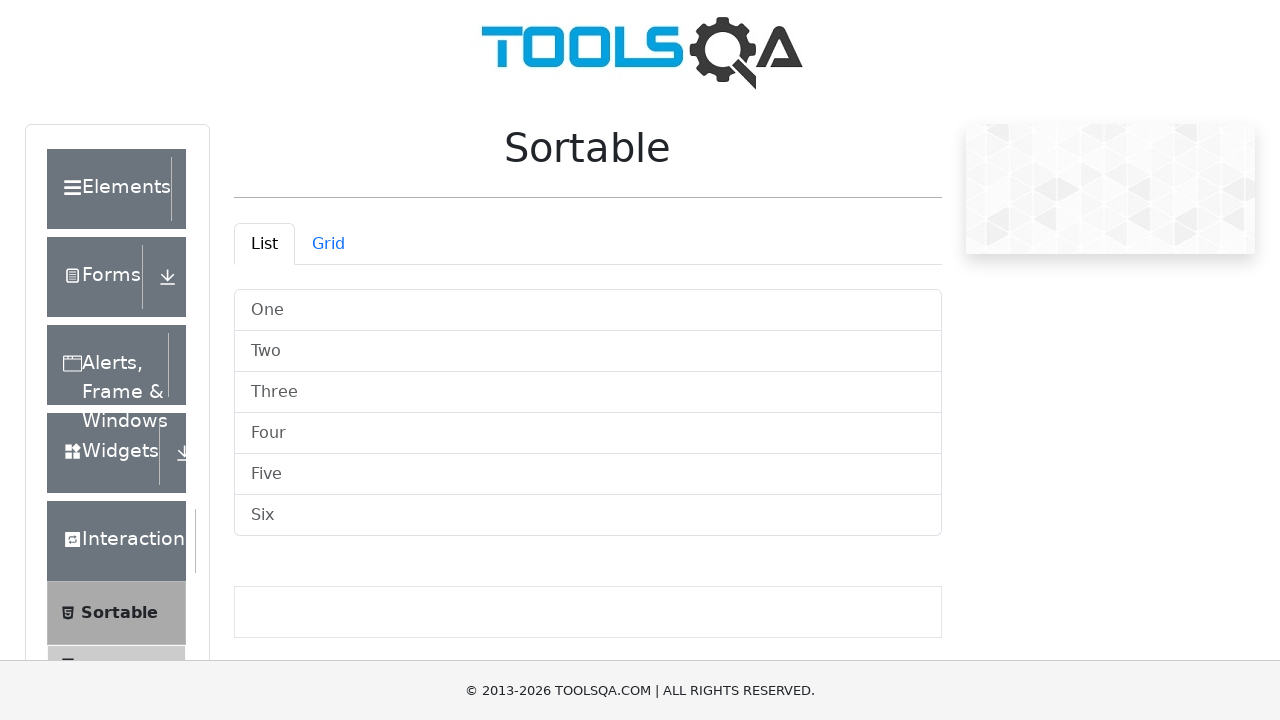

Retrieved 6 sortable list items
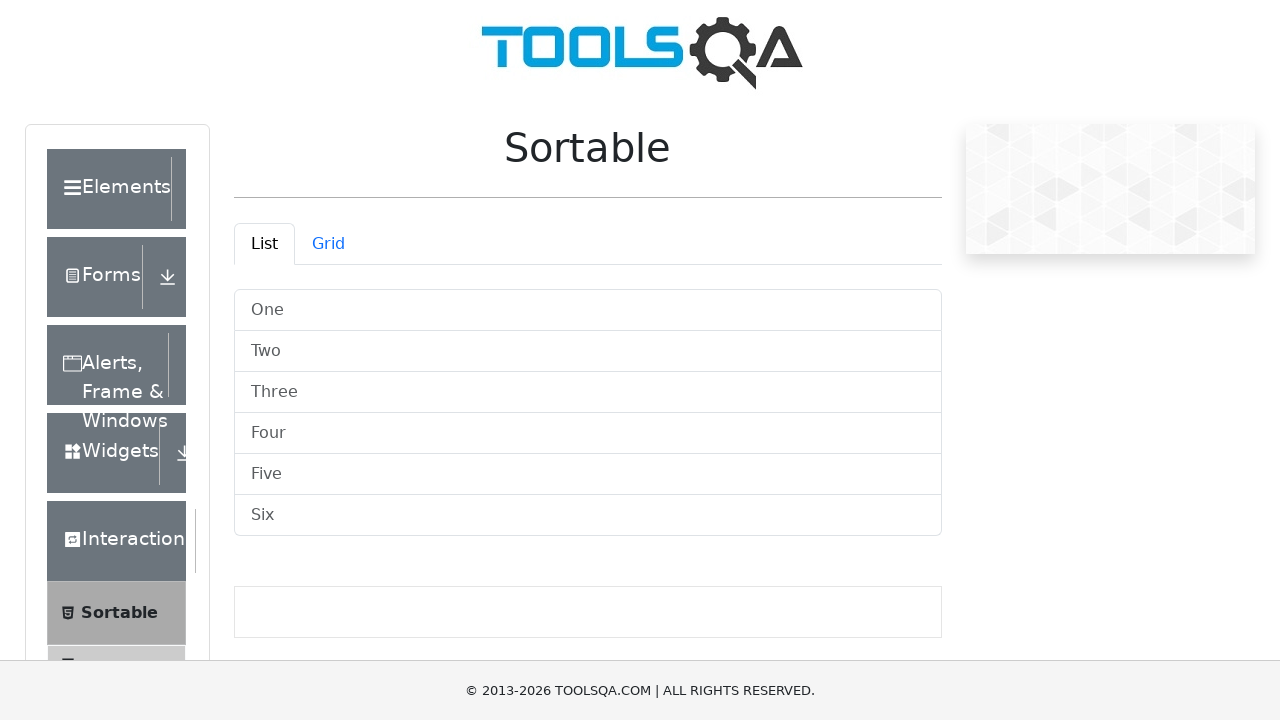

Dragged list item 0 to position of item 1 at (588, 352)
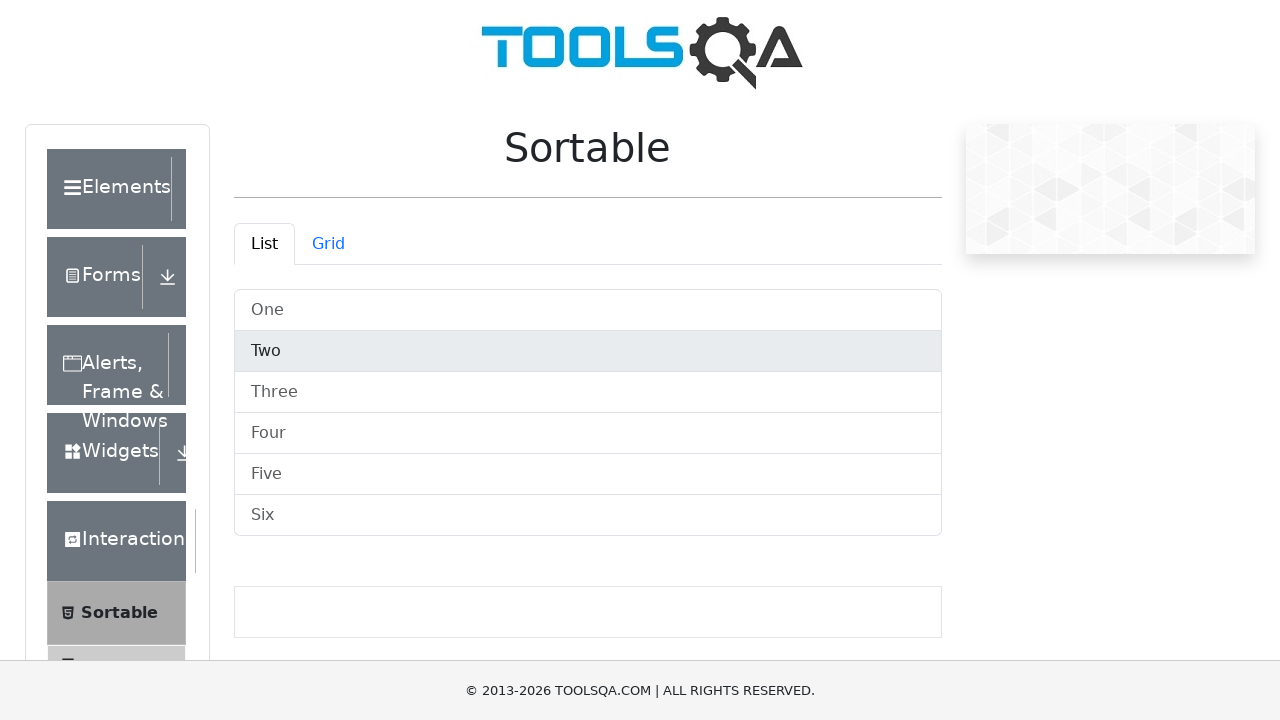

Waited for drag-and-drop animation to complete (300ms)
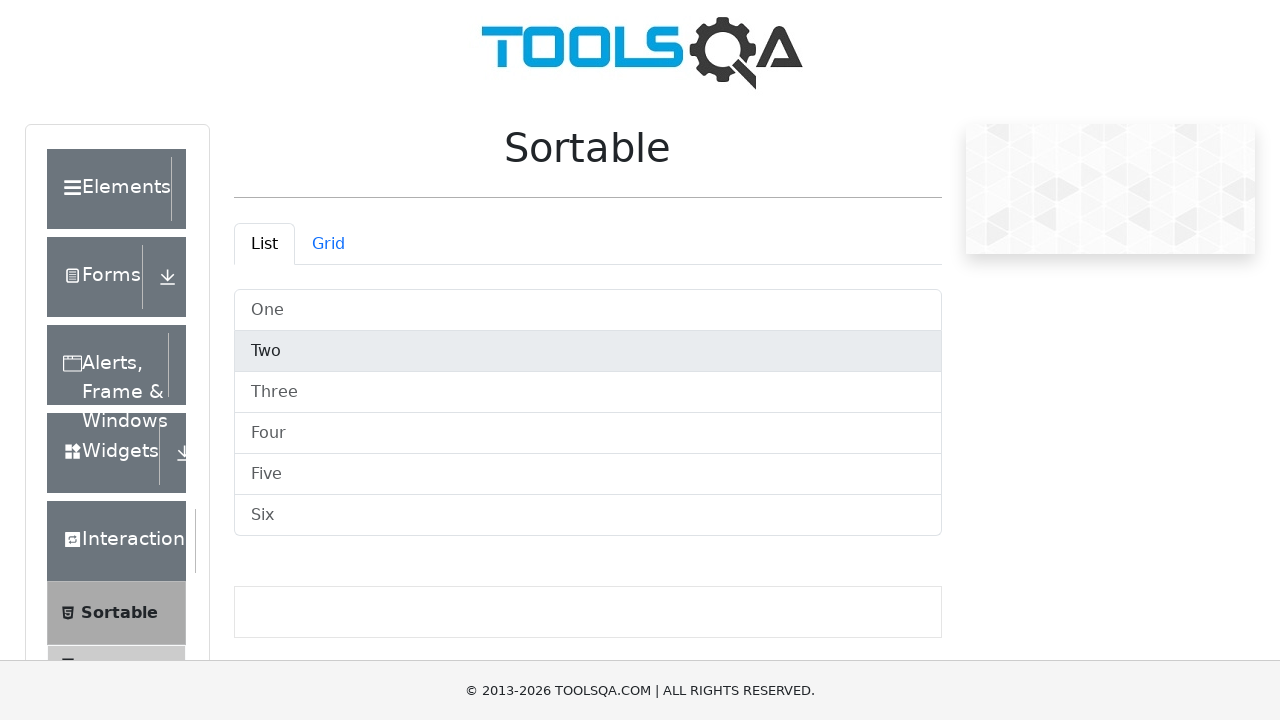

Dragged list item 1 to position of item 2 at (588, 392)
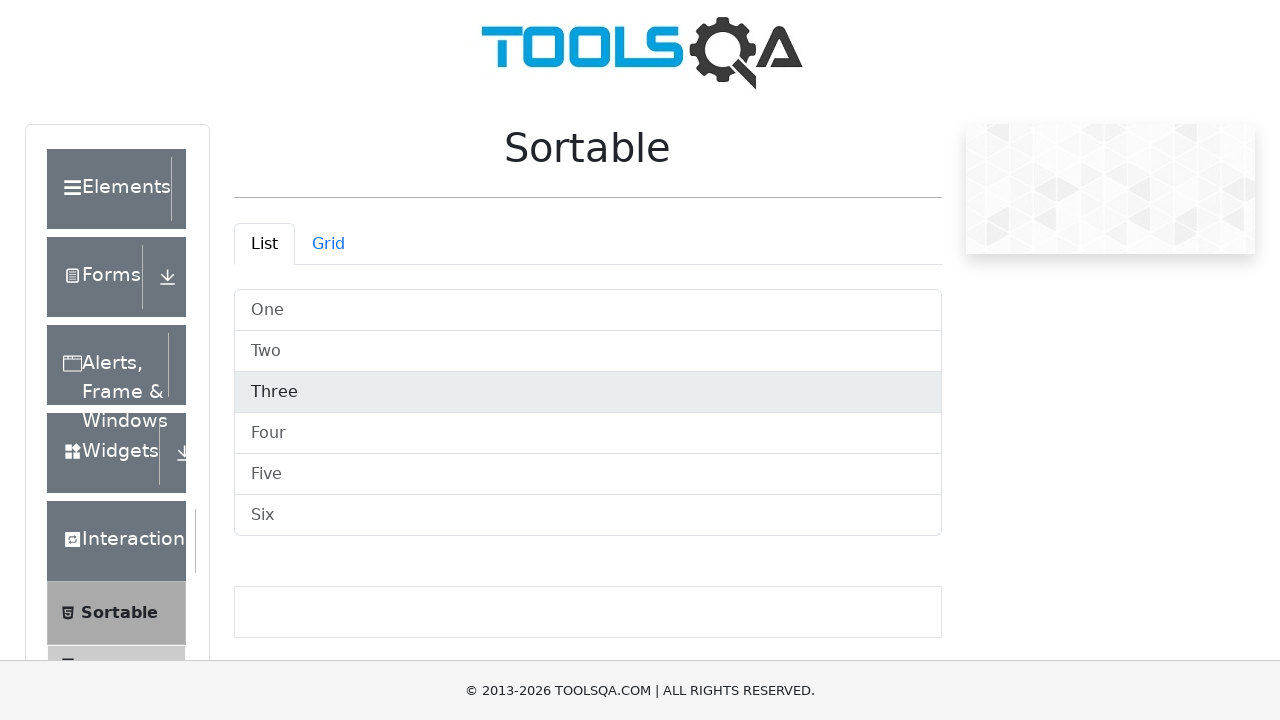

Waited for drag-and-drop animation to complete (300ms)
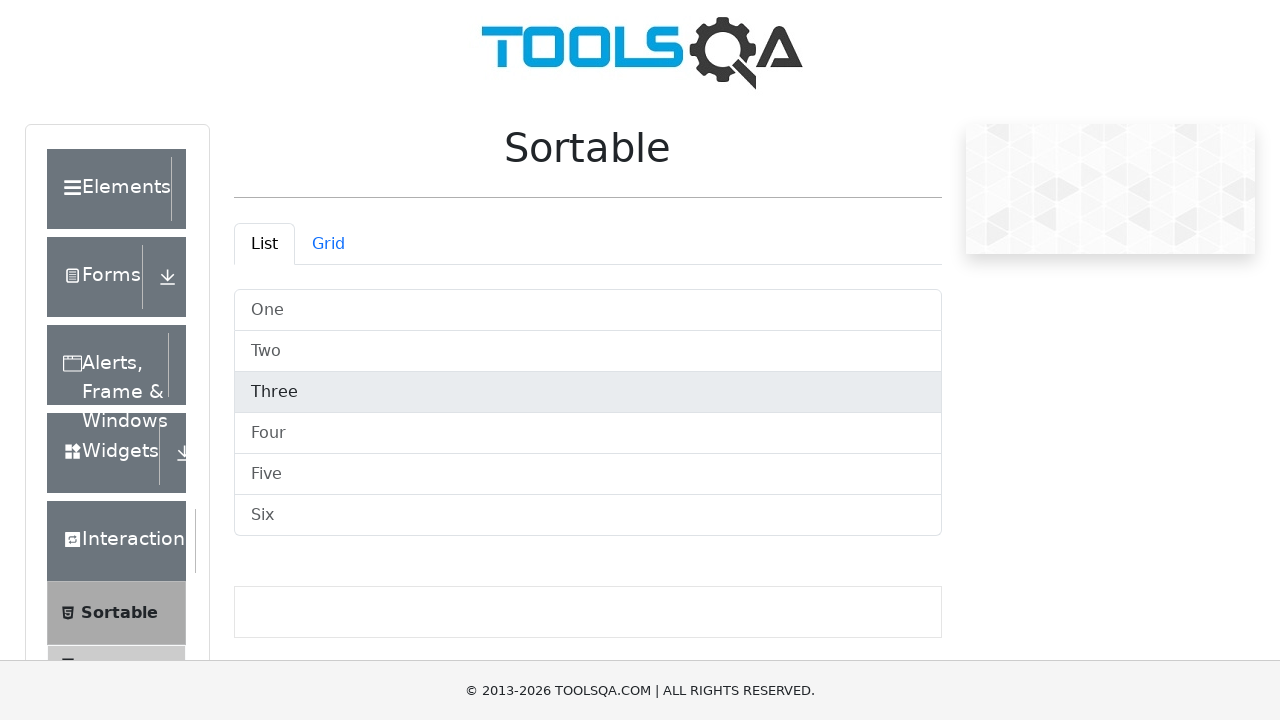

Dragged list item 2 to position of item 3 at (588, 434)
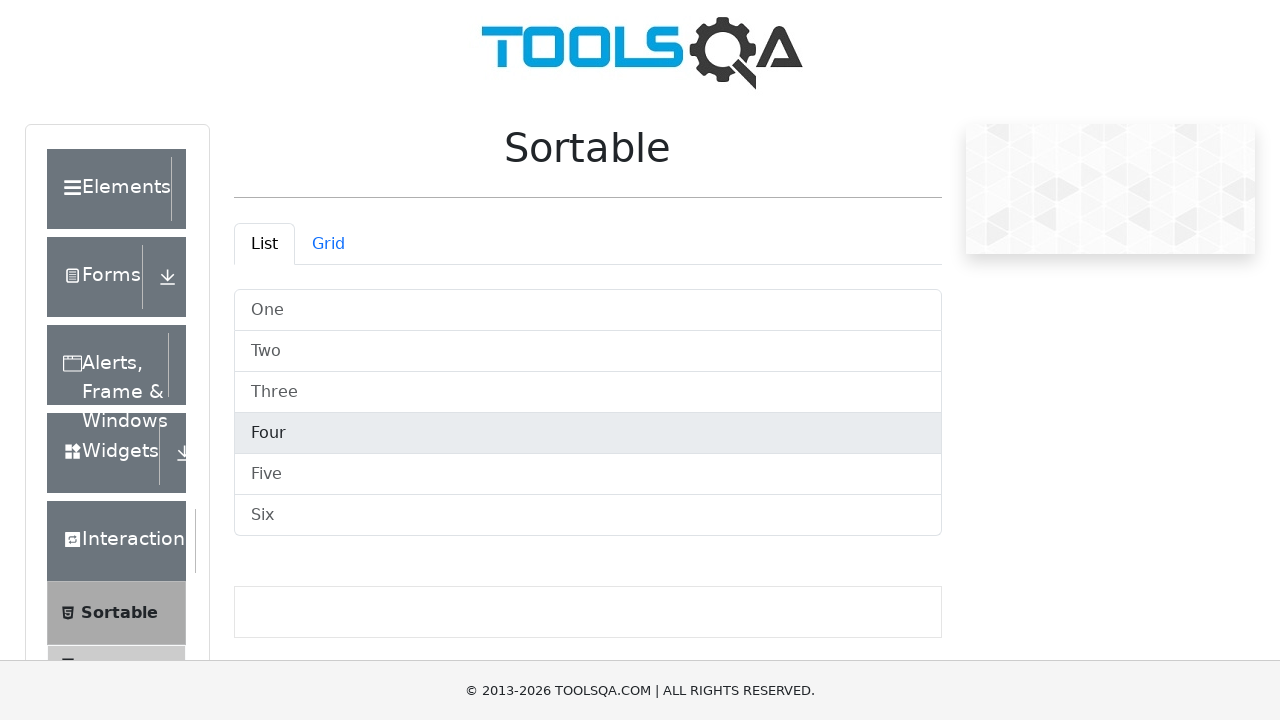

Waited for drag-and-drop animation to complete (300ms)
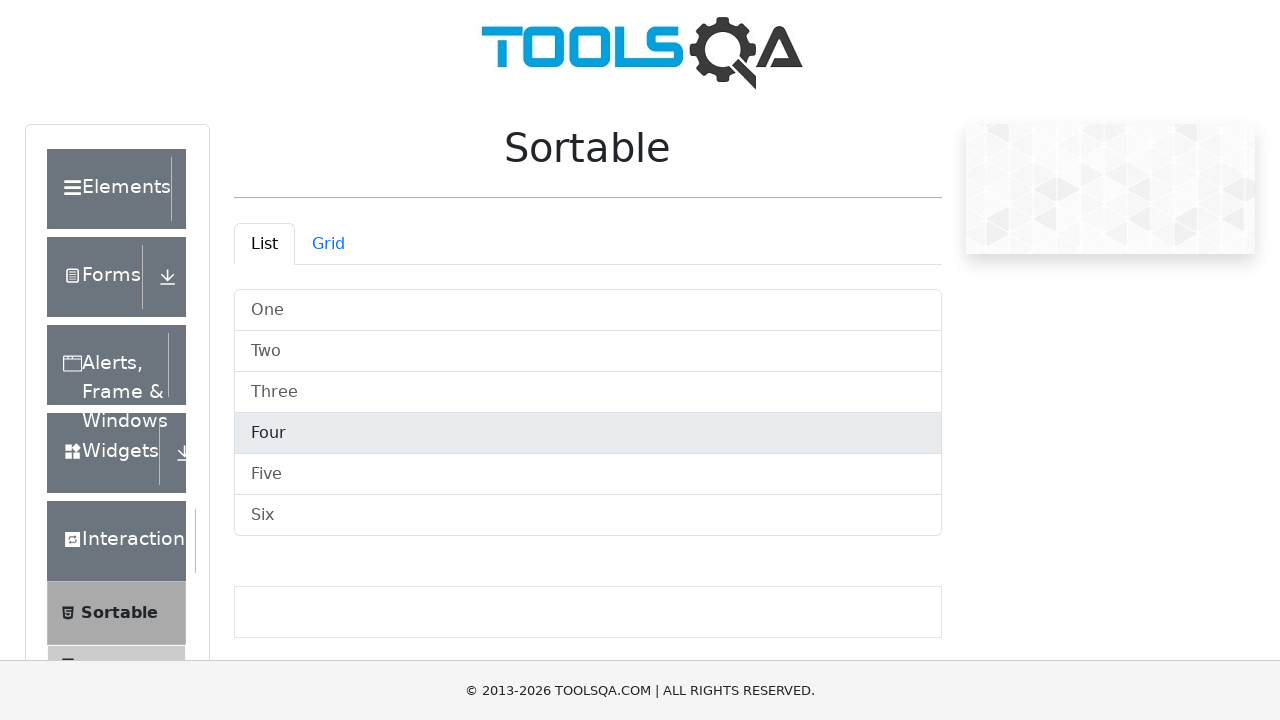

Dragged list item 3 to position of item 4 at (588, 474)
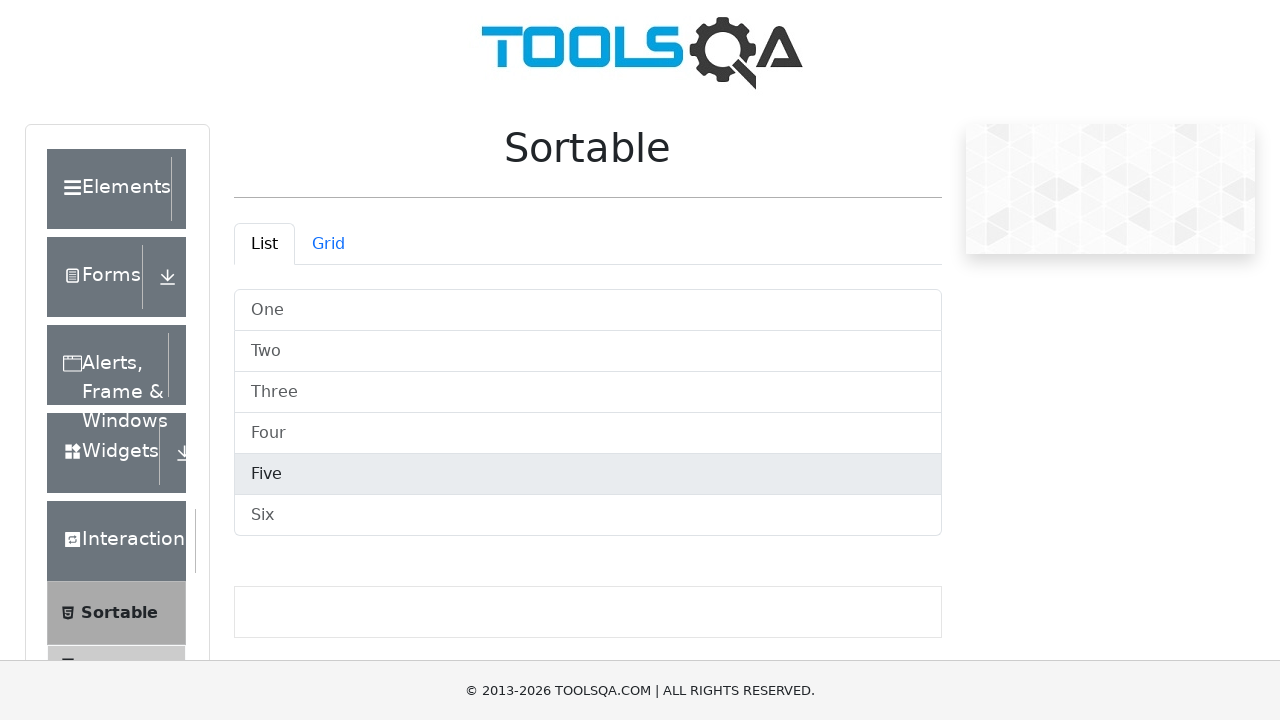

Waited for drag-and-drop animation to complete (300ms)
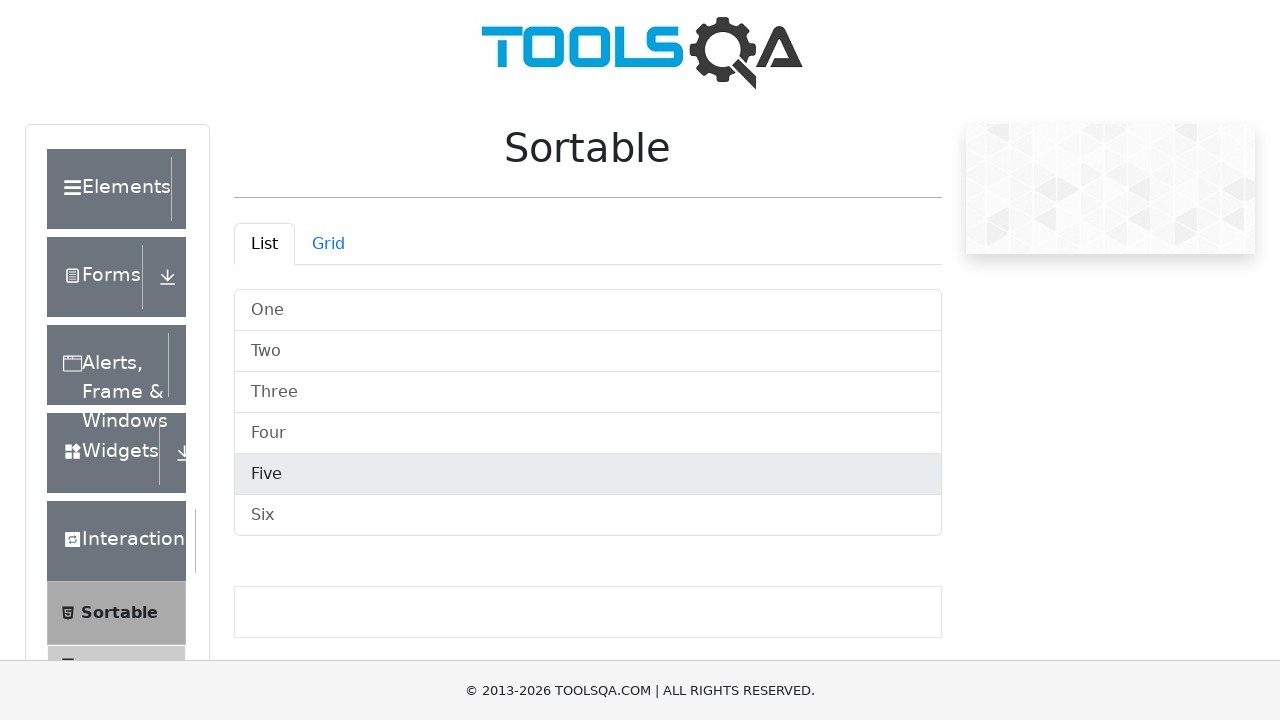

Dragged list item 4 to position of item 5 at (588, 516)
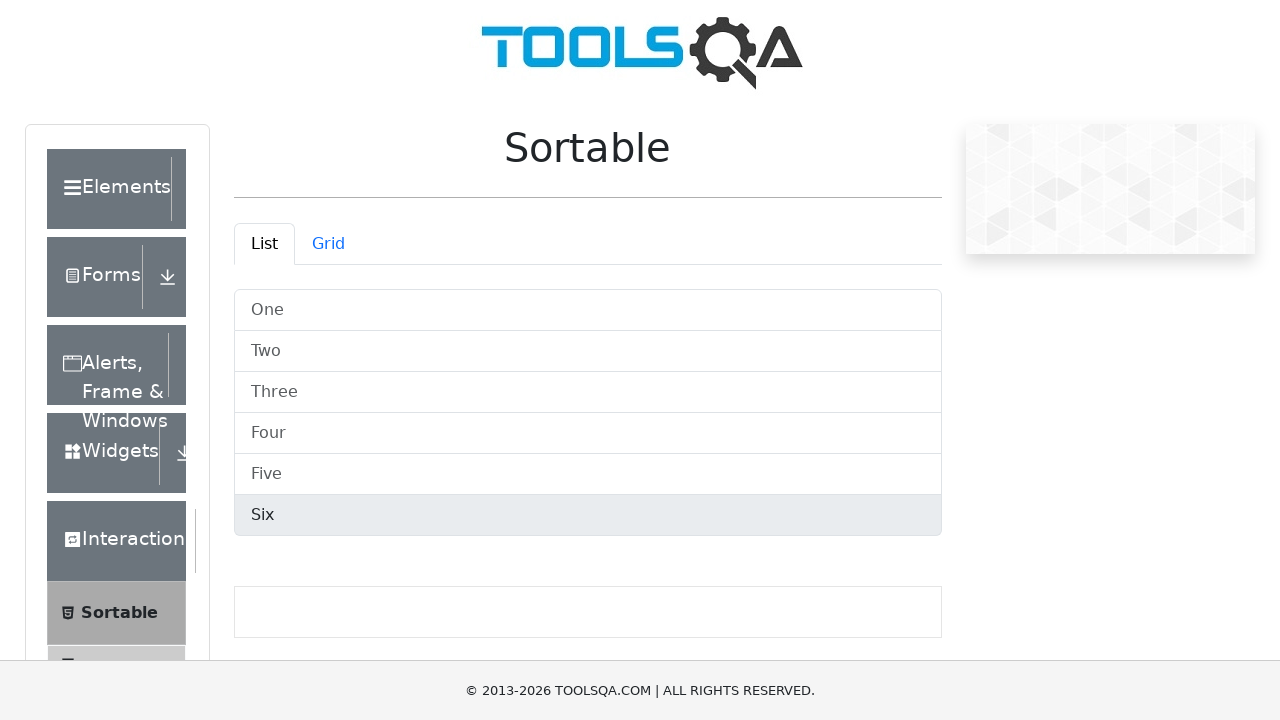

Waited for drag-and-drop animation to complete (300ms)
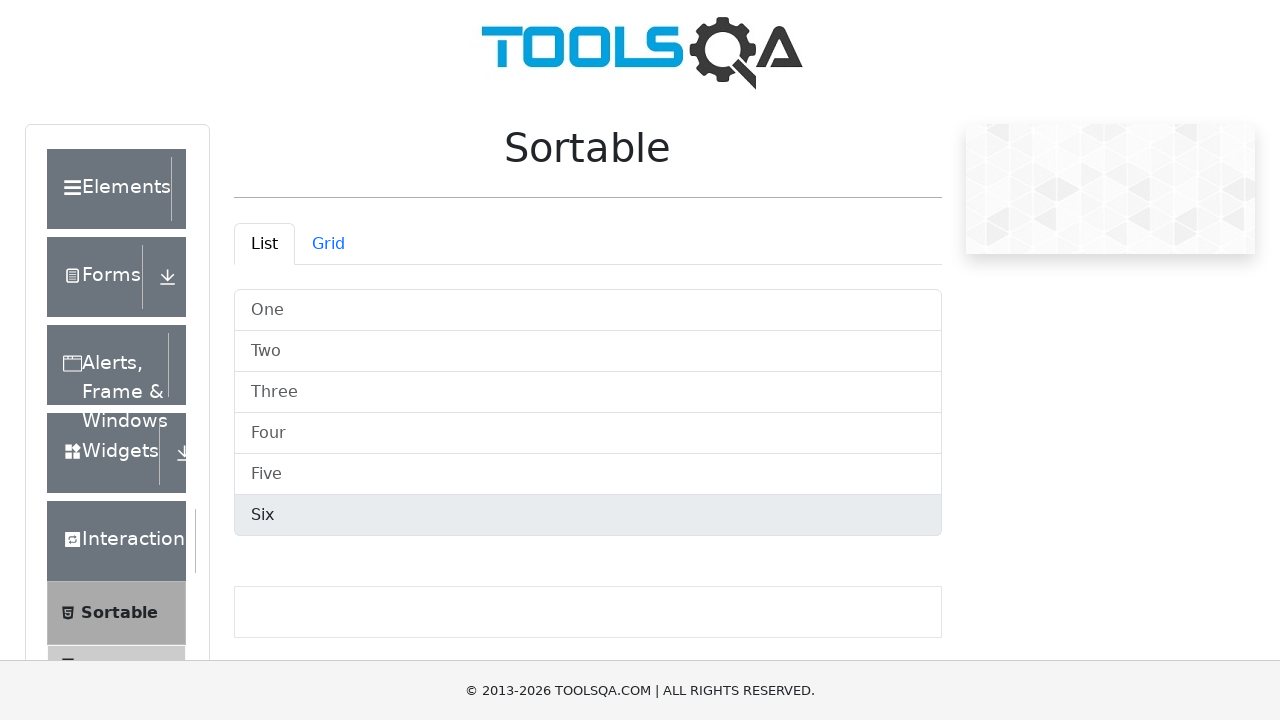

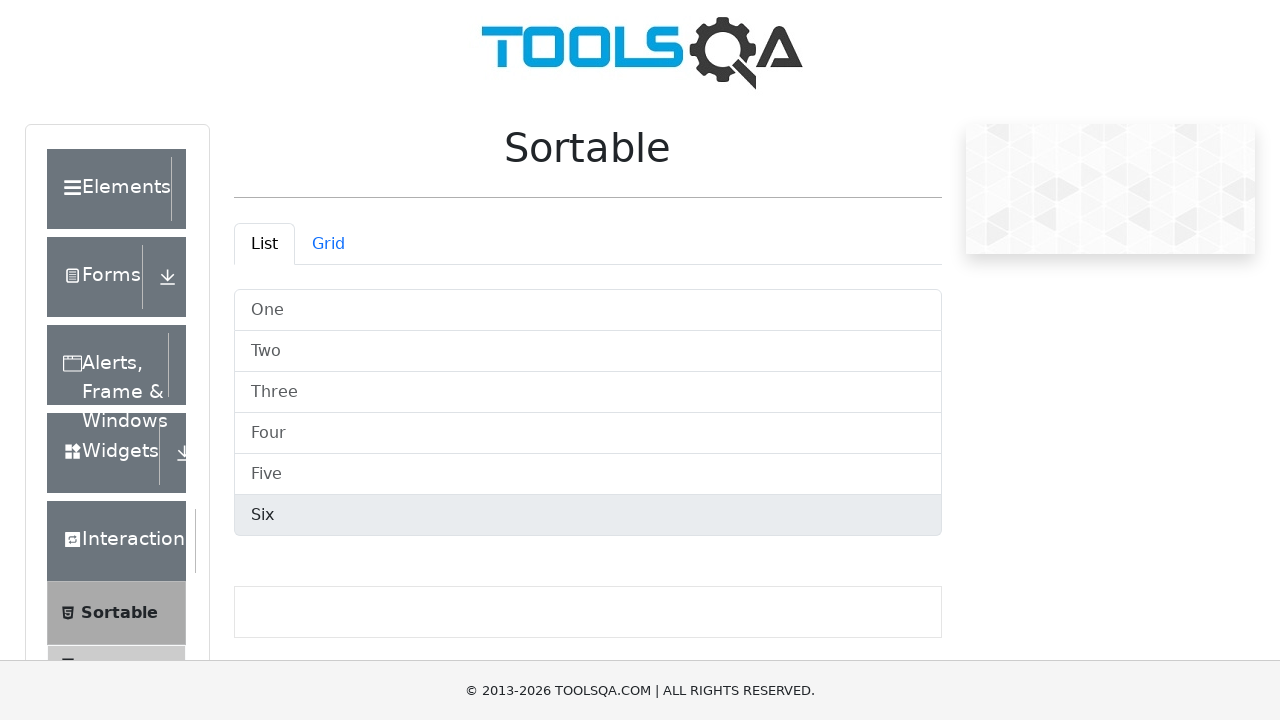